Tests registration form validation with invalid username format

Starting URL: https://dsportalapp.herokuapp.com/register

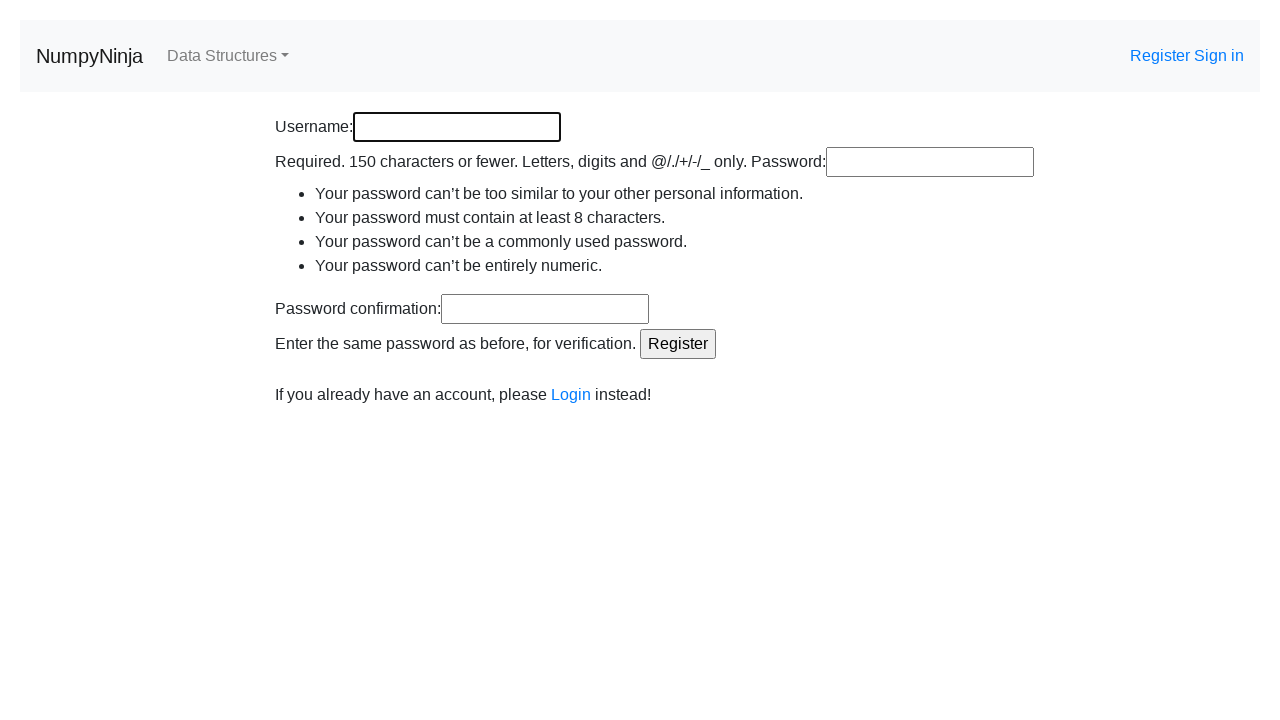

Filled username field with invalid format 'm123' on #id_username
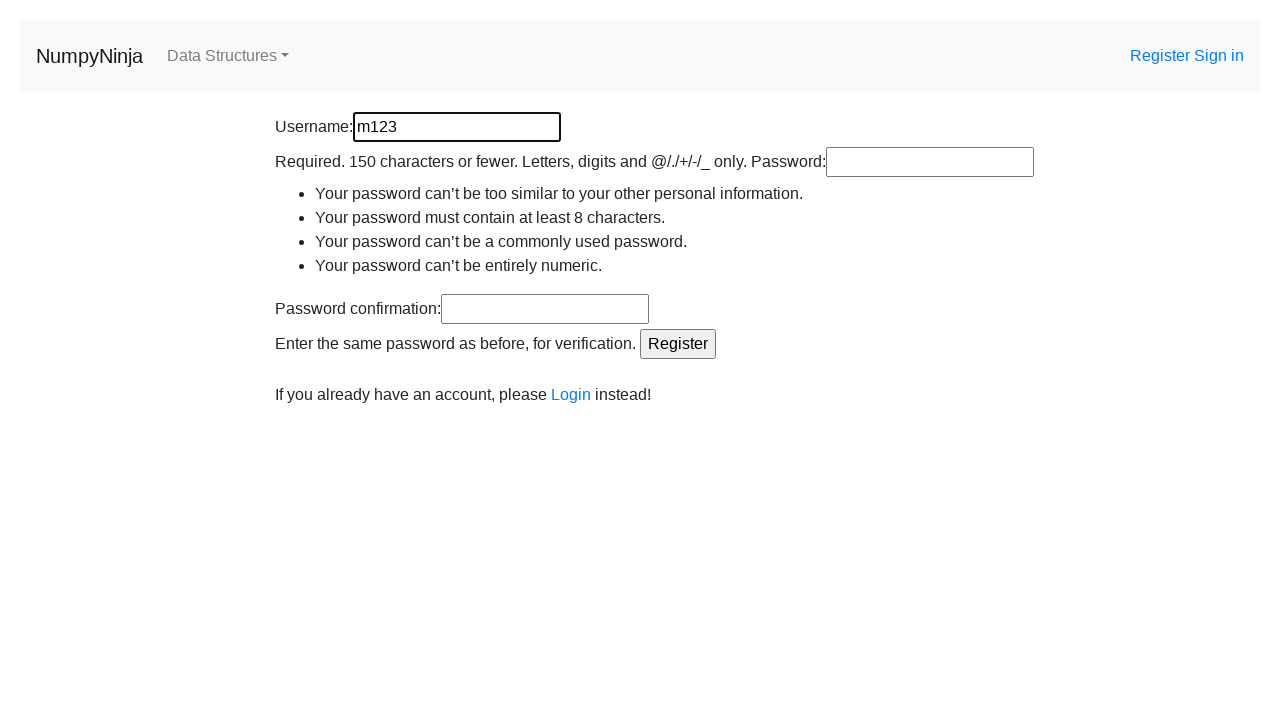

Cleared password field on #id_password1
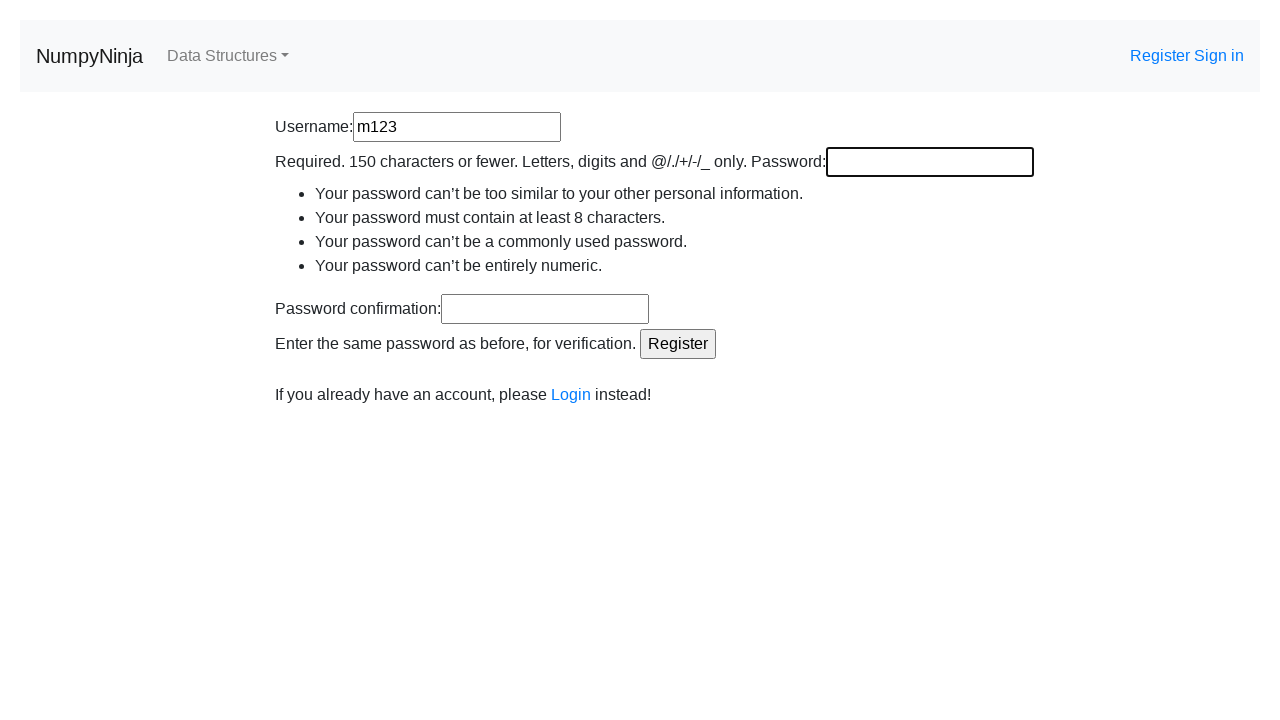

Filled password field with 'Sahasra@123' on #id_password1
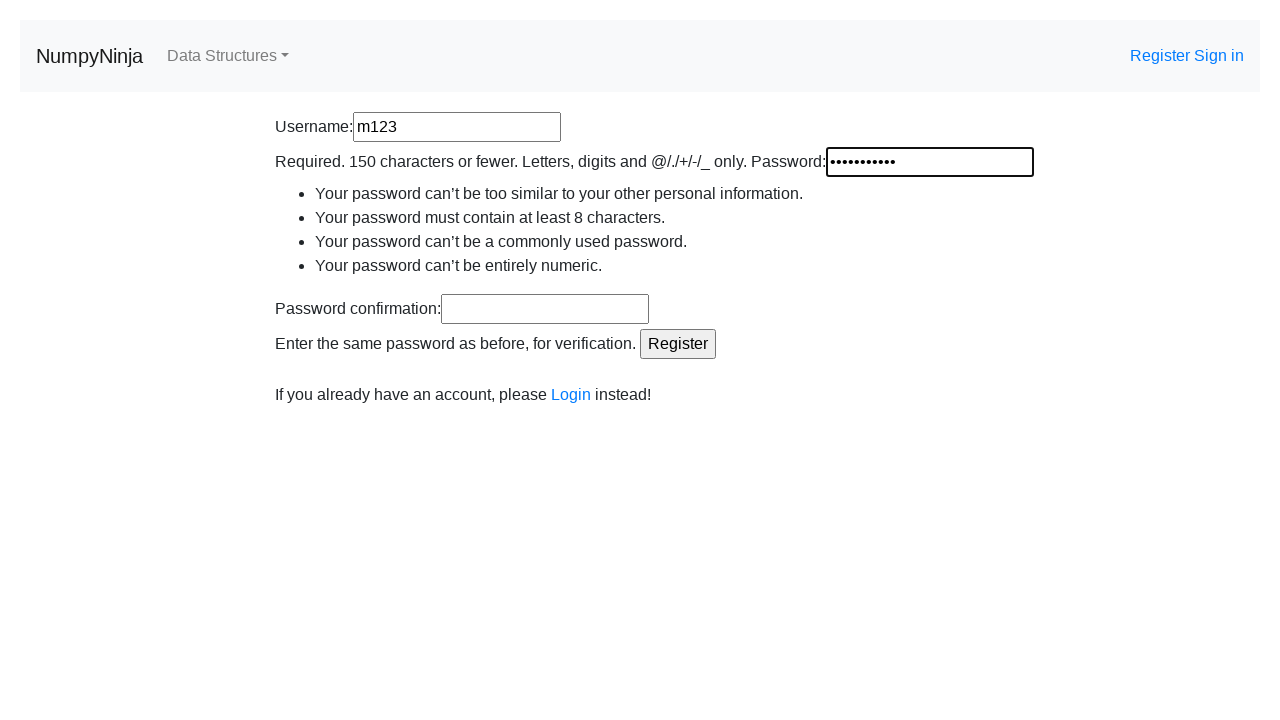

Filled password confirmation field with 'Sahasra@123' on #id_password2
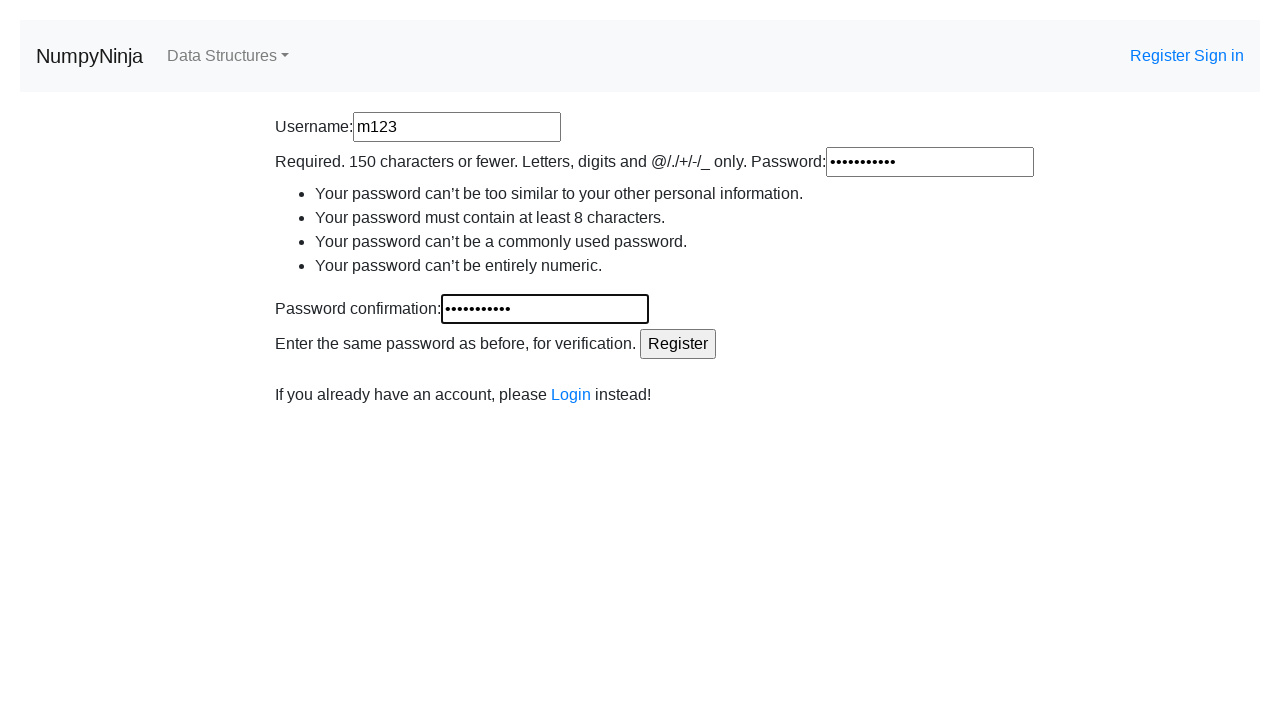

Clicked register button to submit form with invalid username at (678, 344) on xpath=/html/body/div[2]/div/div[2]/form/input[5]
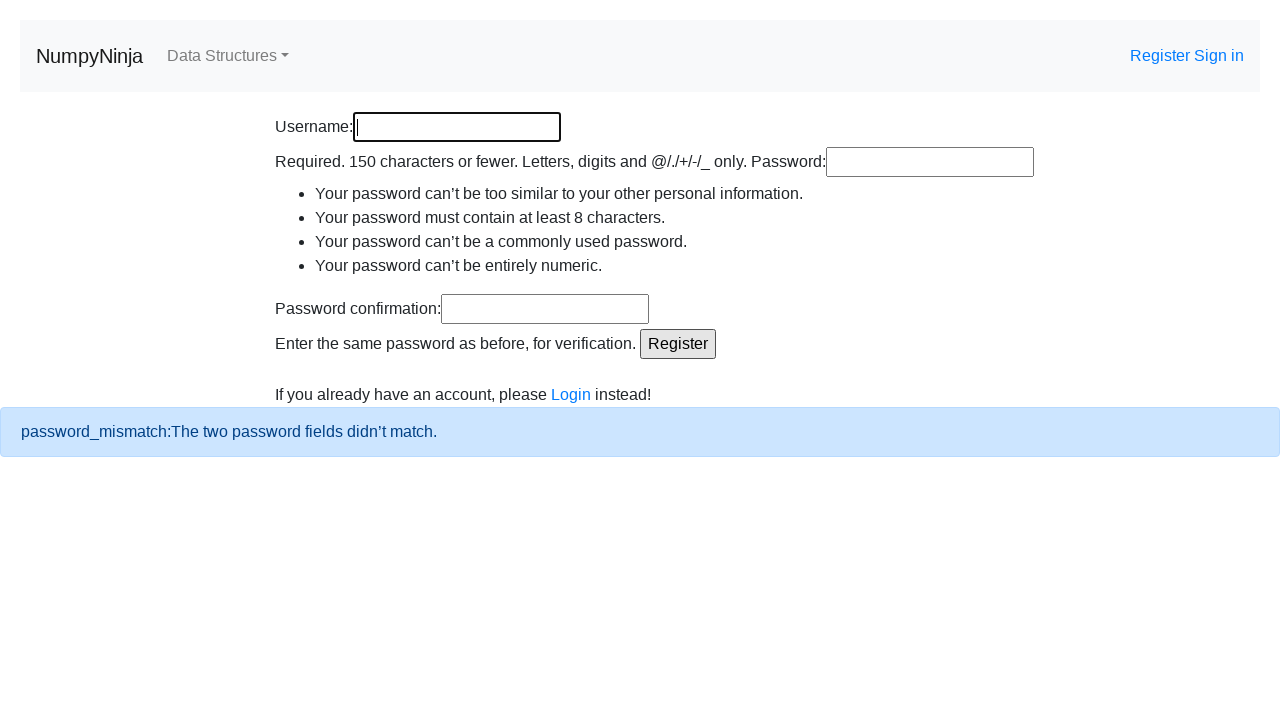

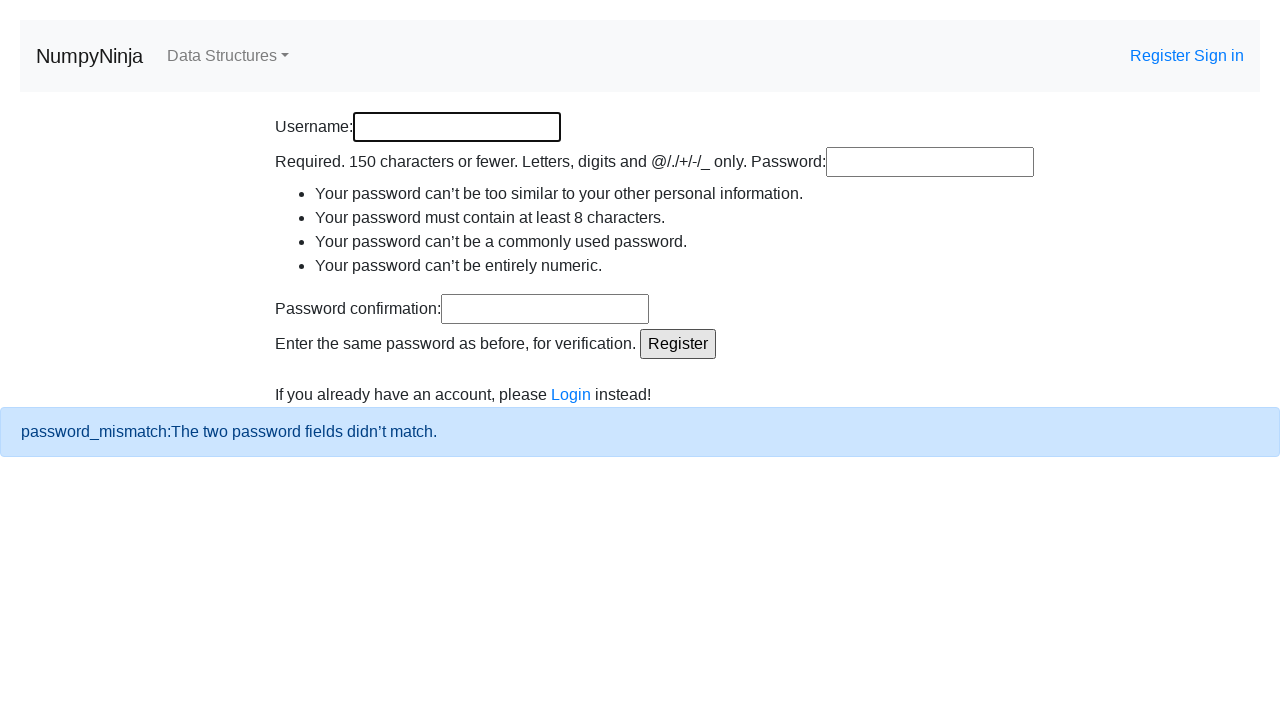